Tests a complete flight booking flow on BlazeDemo by selecting departure/arrival cities, choosing a flight, filling passenger details and payment information, then verifying successful purchase.

Starting URL: https://blazedemo.com/

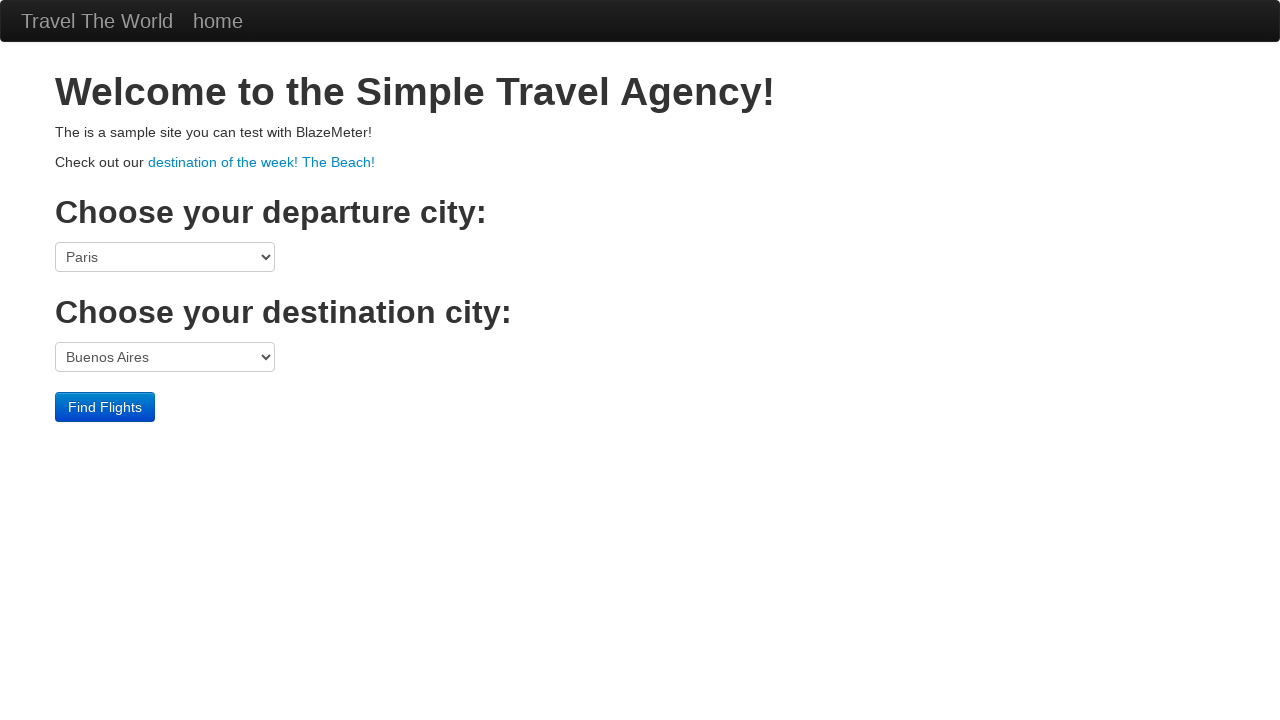

Selected Paris as departure city on select[name='fromPort']
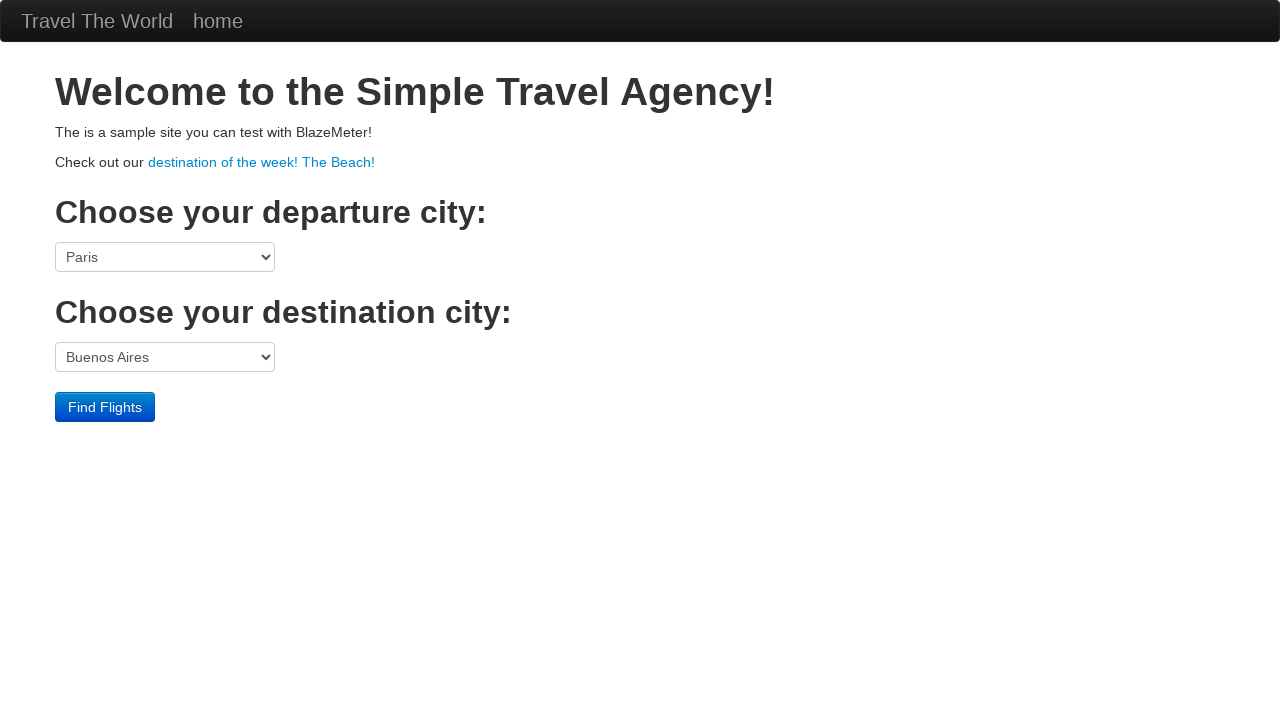

Selected Rome as destination city on select[name='toPort']
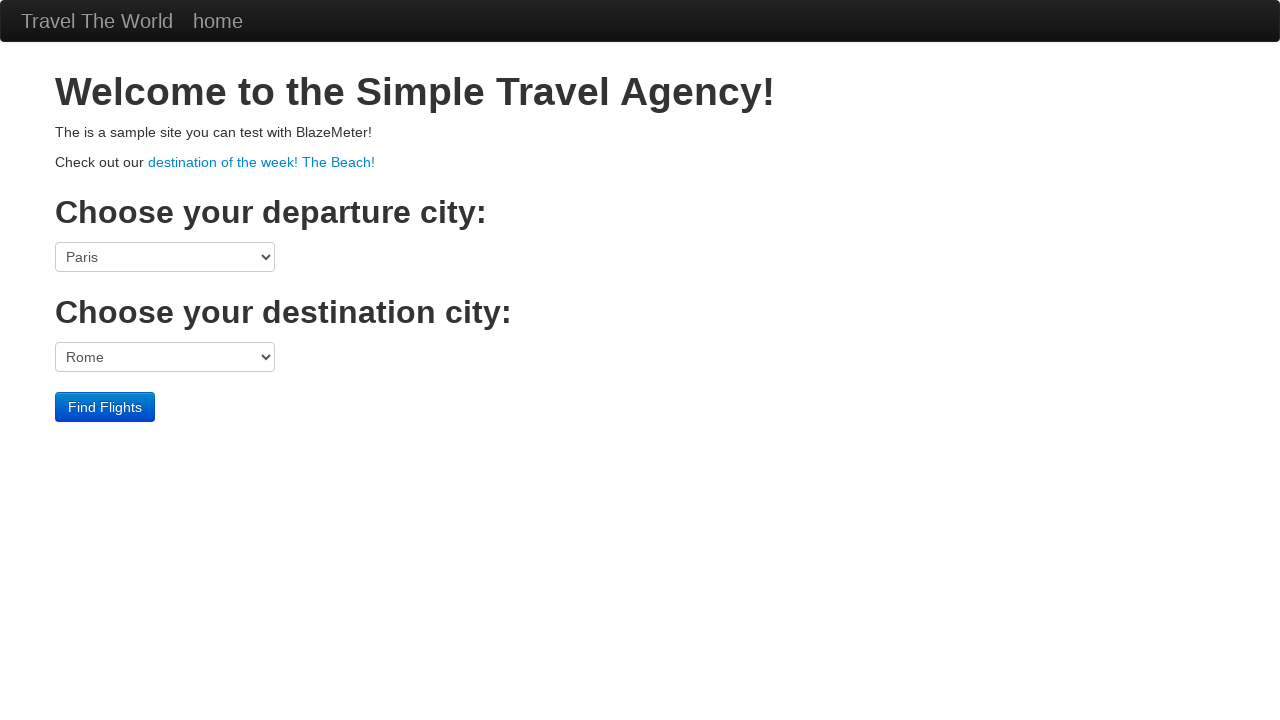

Clicked Find Flights button to search for available flights at (105, 407) on input[value='Find Flights']
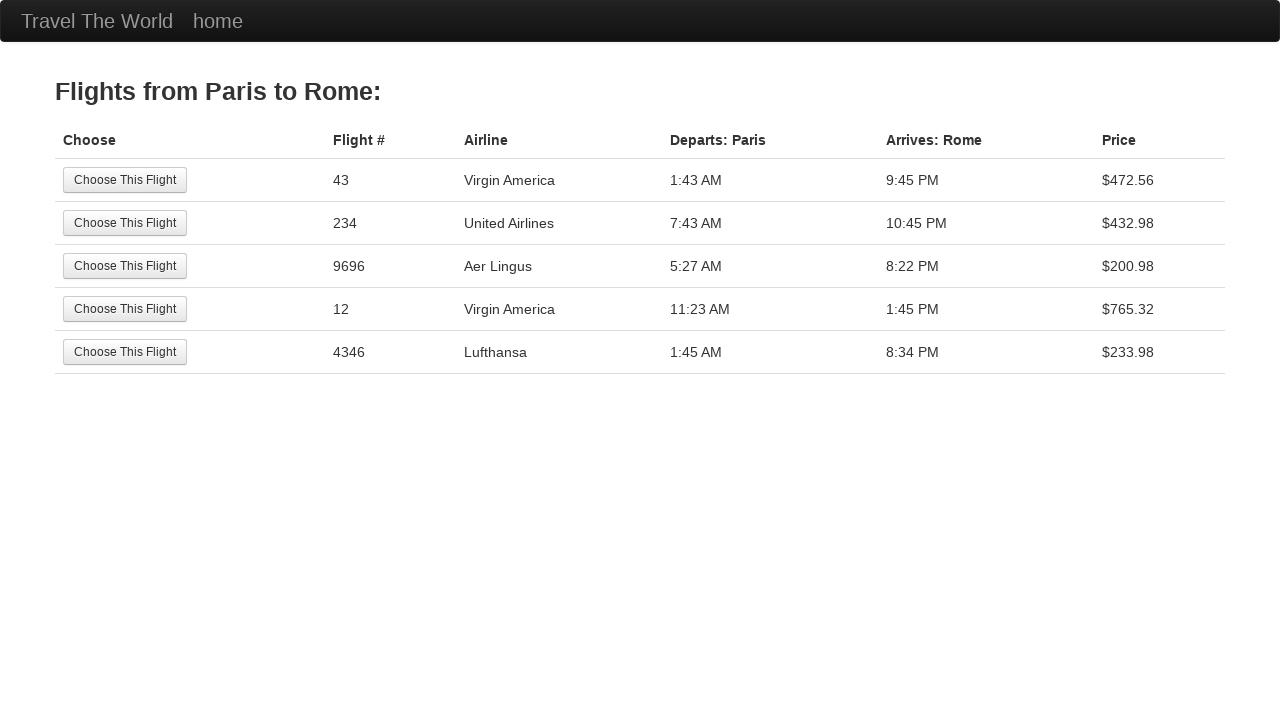

Selected the first available flight at (125, 180) on input[value='Choose This Flight']:first-of-type
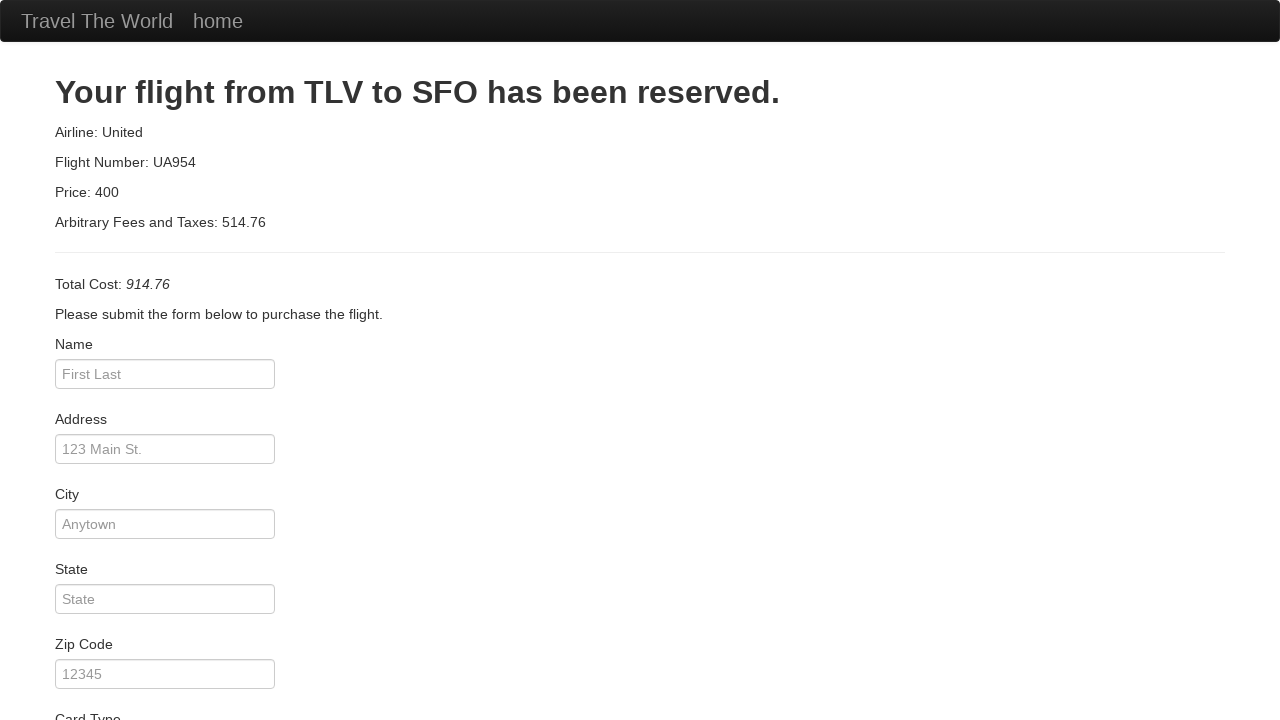

Filled passenger name field with 'John Smith' on input#inputName
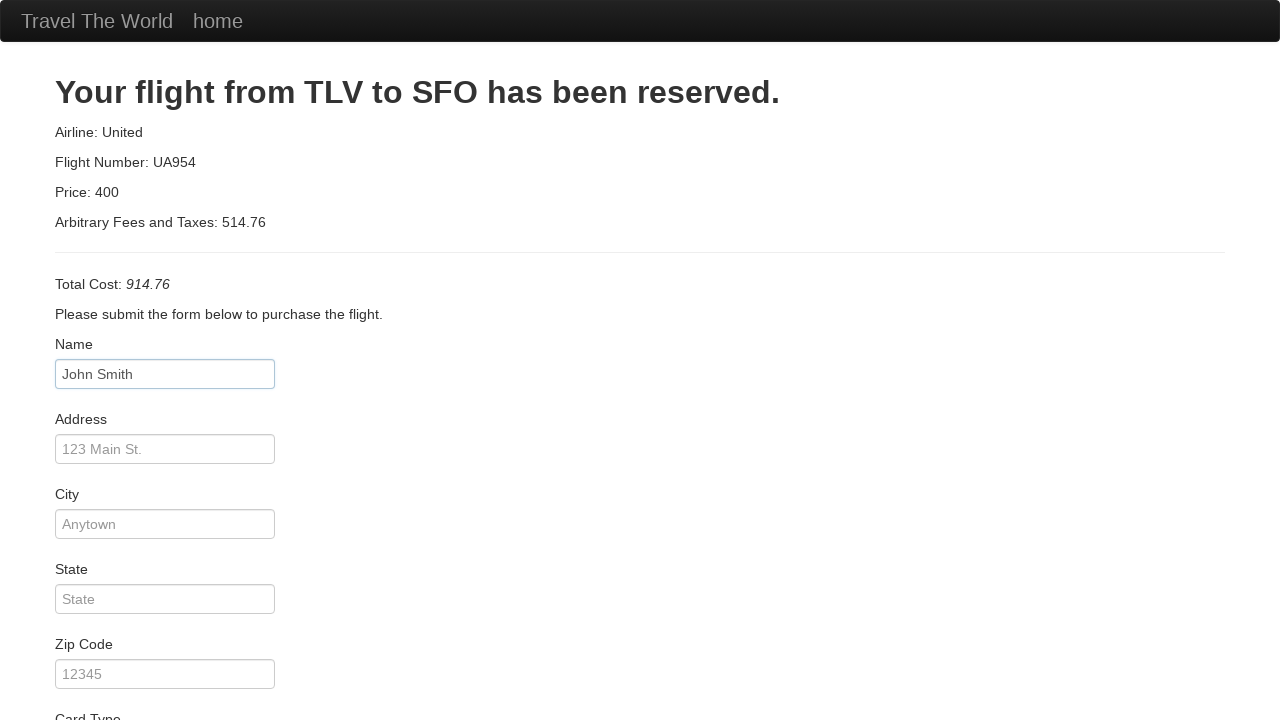

Filled address field with '123 Main Street' on input#address
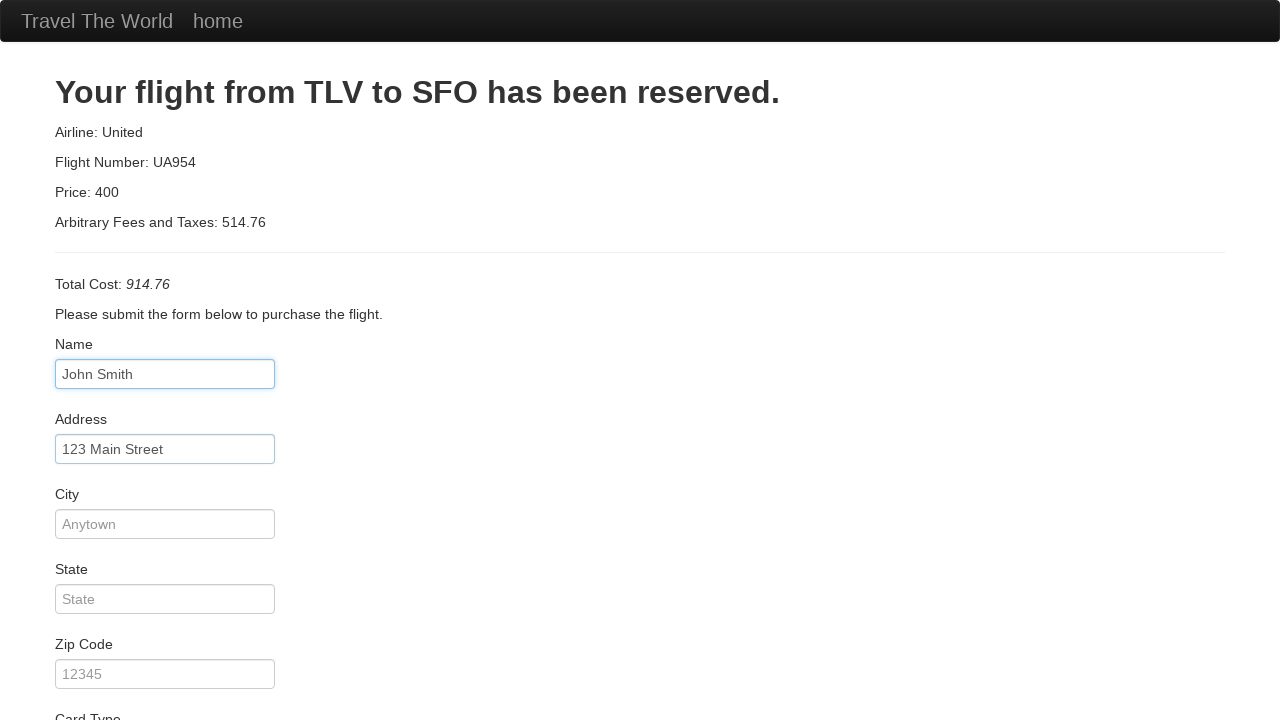

Filled city field with 'Boston' on input#city
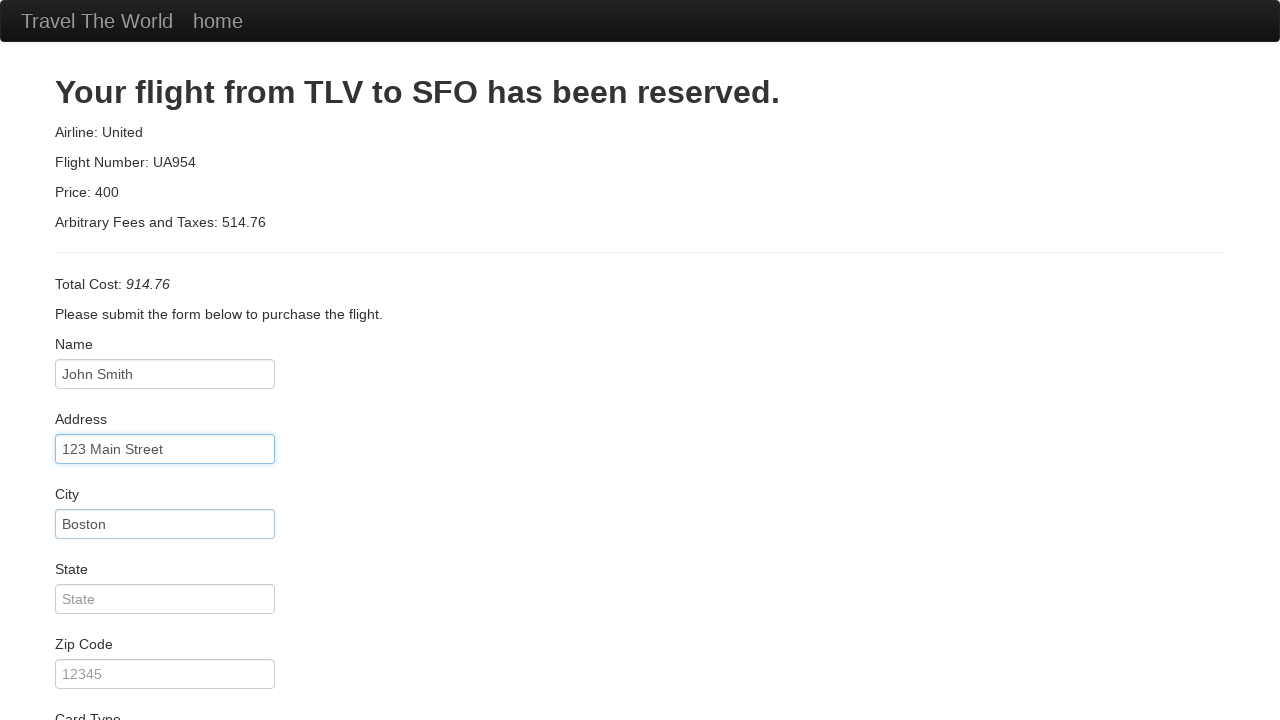

Filled state field with 'MA' on input#state
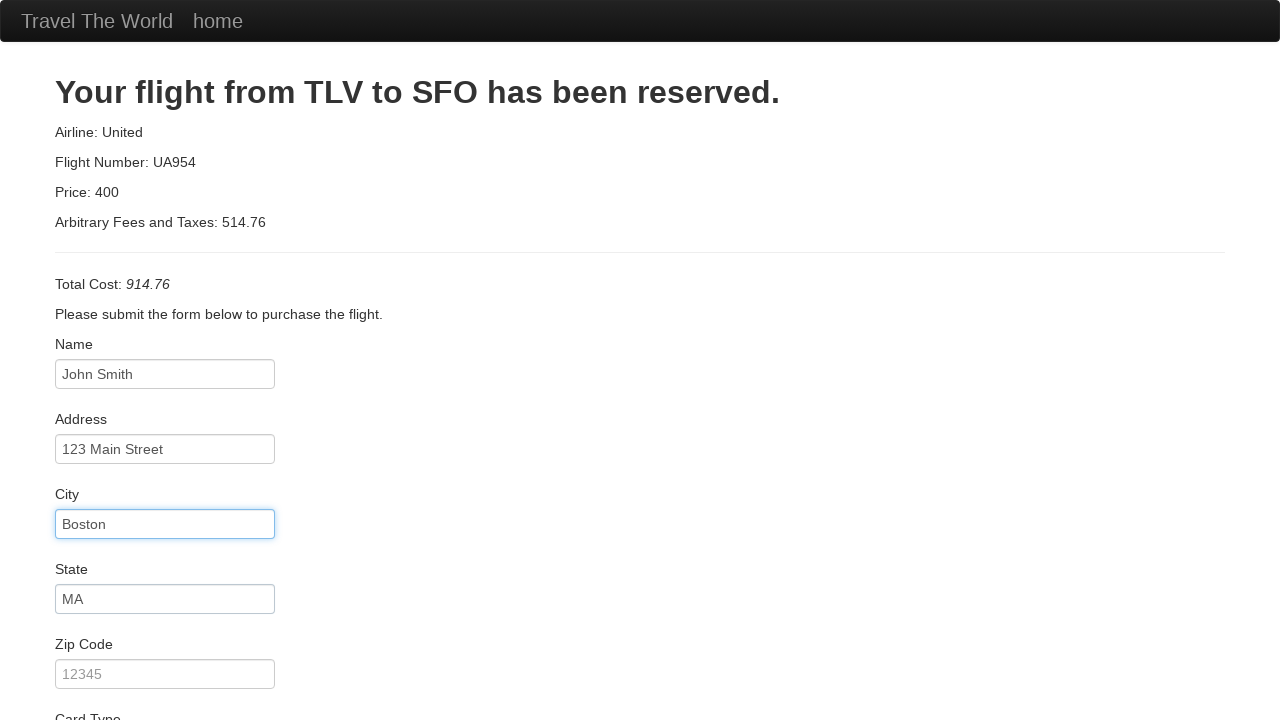

Filled zip code field with '02134' on input#zipCode
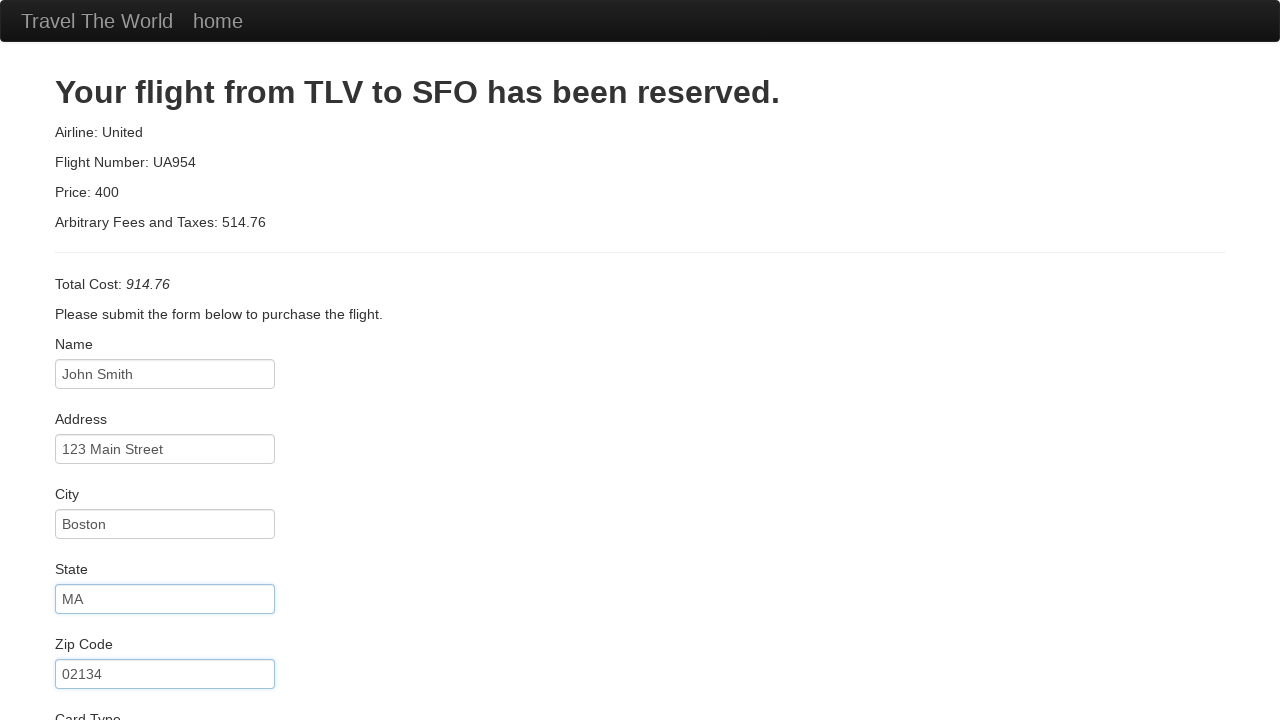

Selected Visa as card type on select#cardType
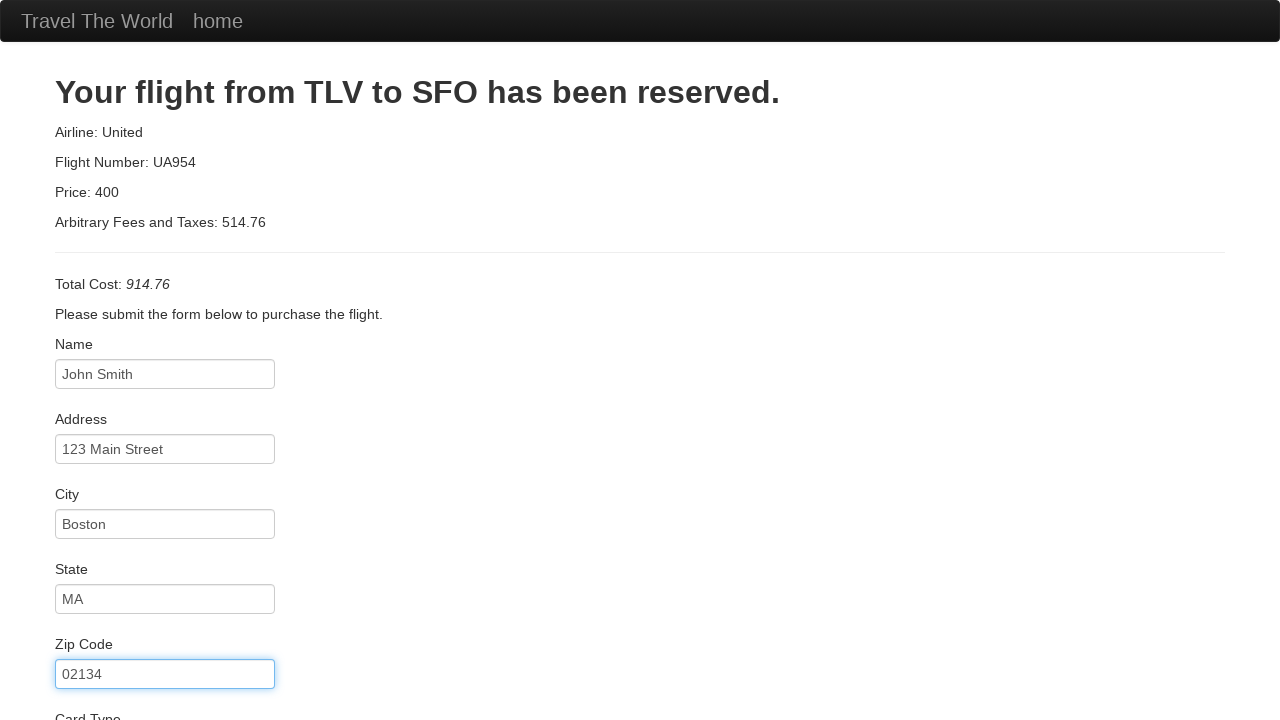

Filled credit card number field on input#creditCardNumber
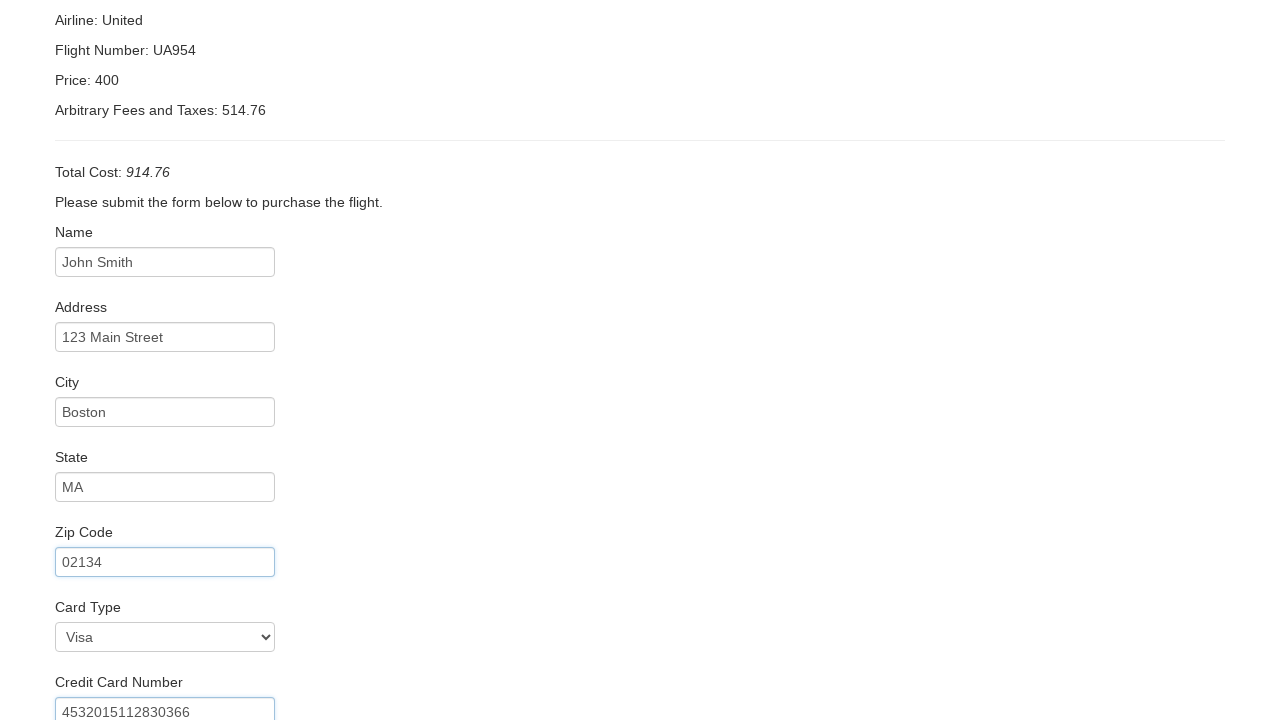

Filled credit card expiration month with '12' on input#creditCardMonth
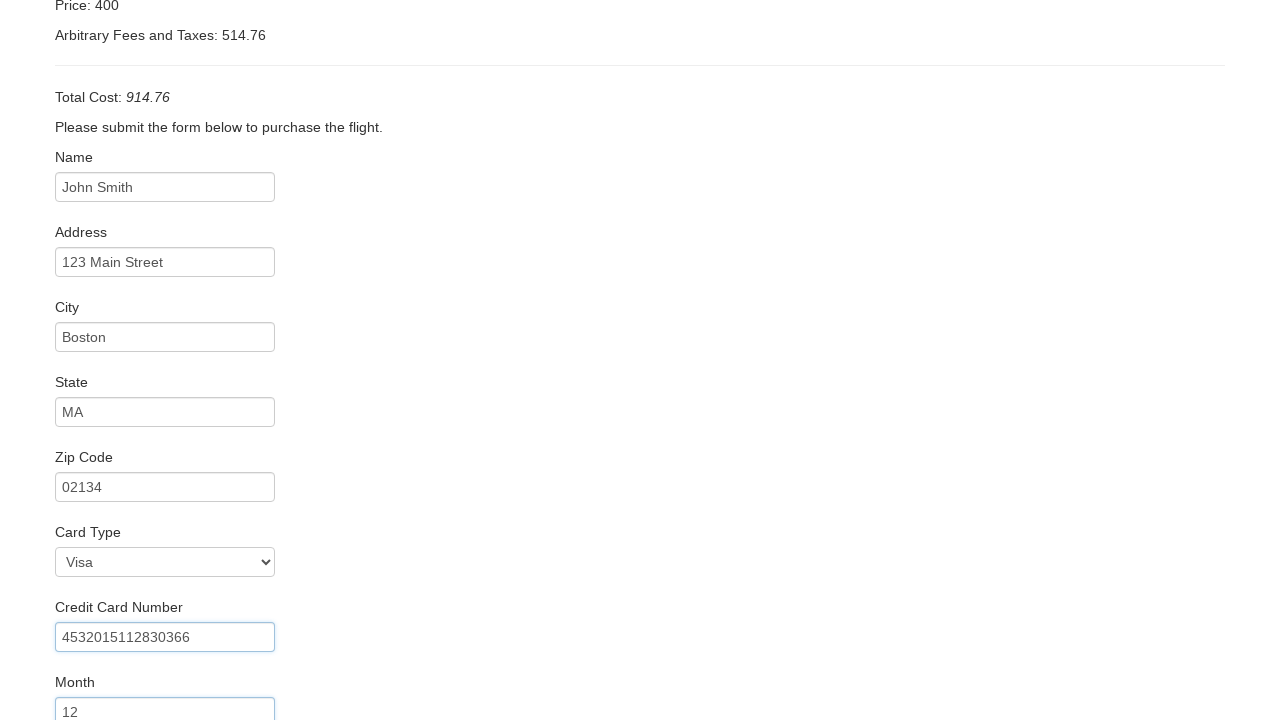

Filled credit card expiration year with '2025' on input#creditCardYear
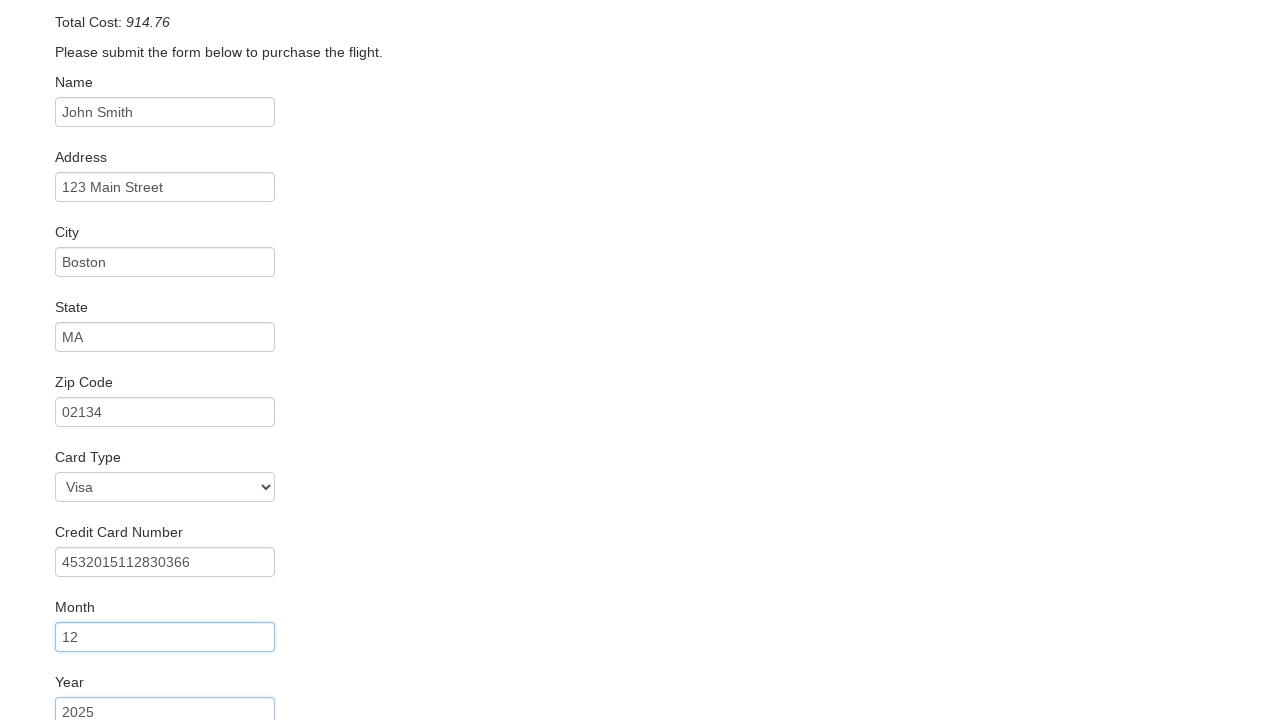

Filled name on card field with 'John Smith' on input#nameOnCard
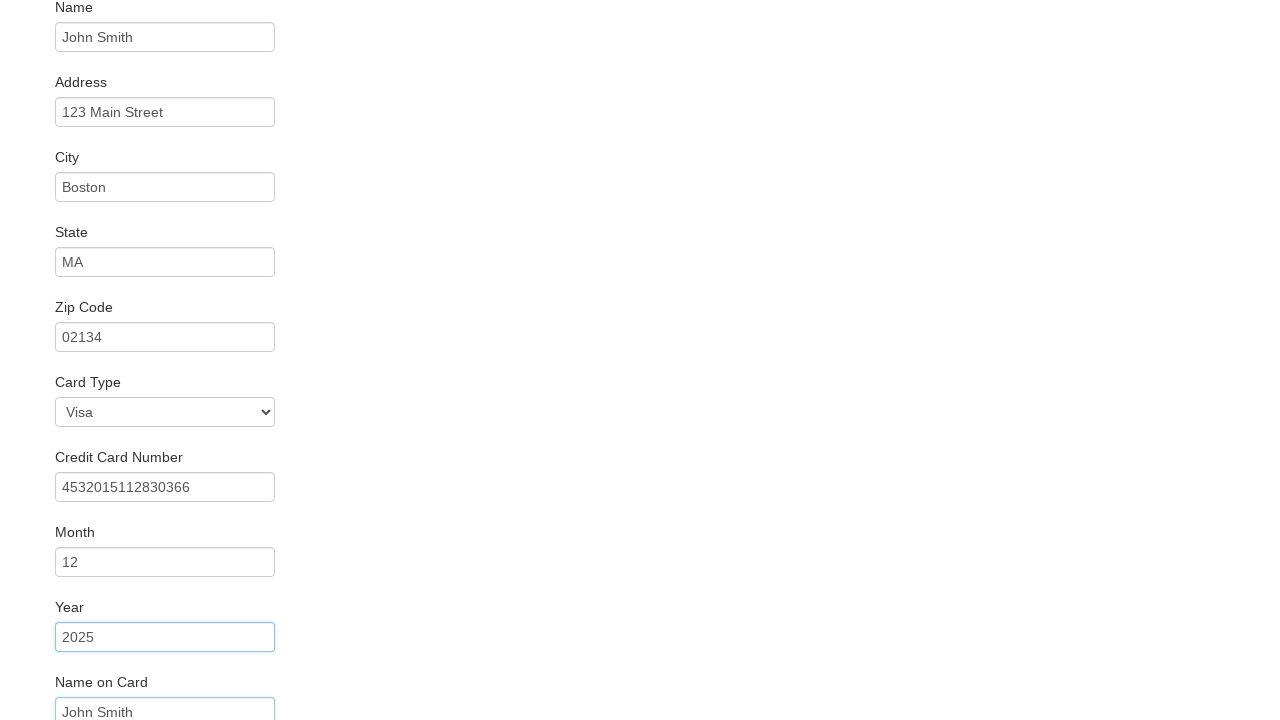

Clicked Purchase Flight button to complete the booking at (118, 685) on input[value='Purchase Flight']
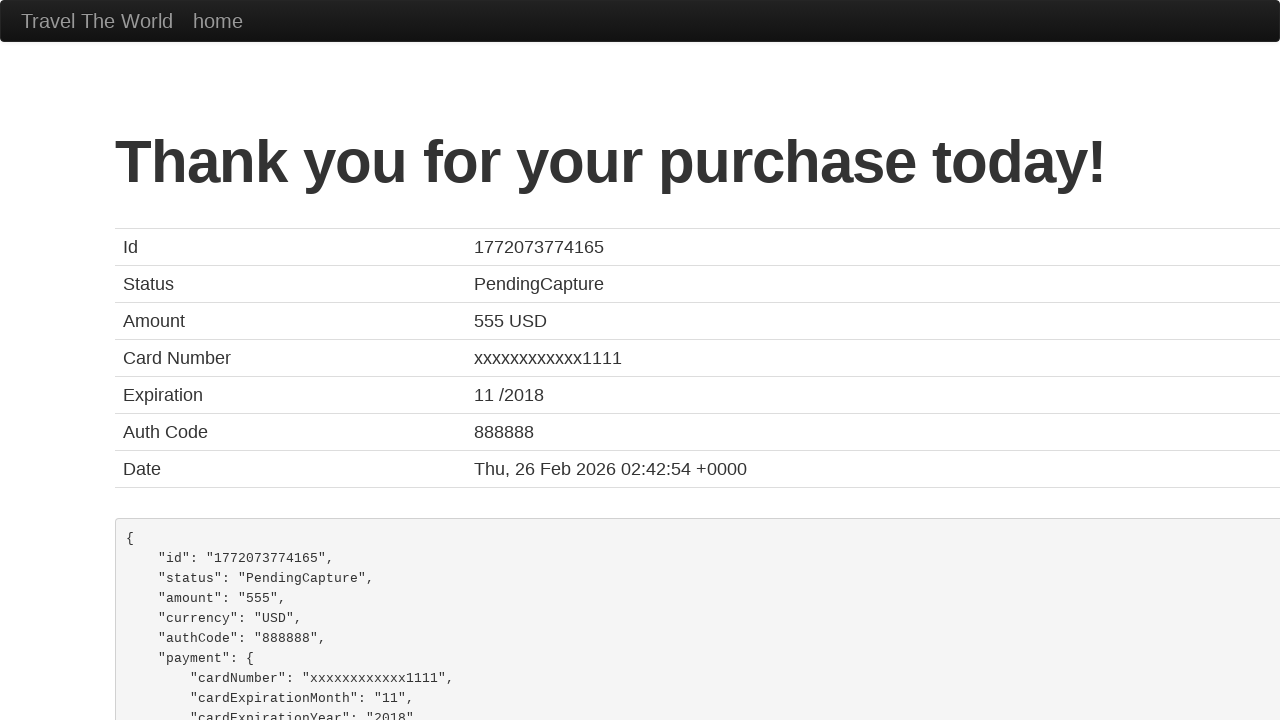

Verified purchase confirmation message is displayed
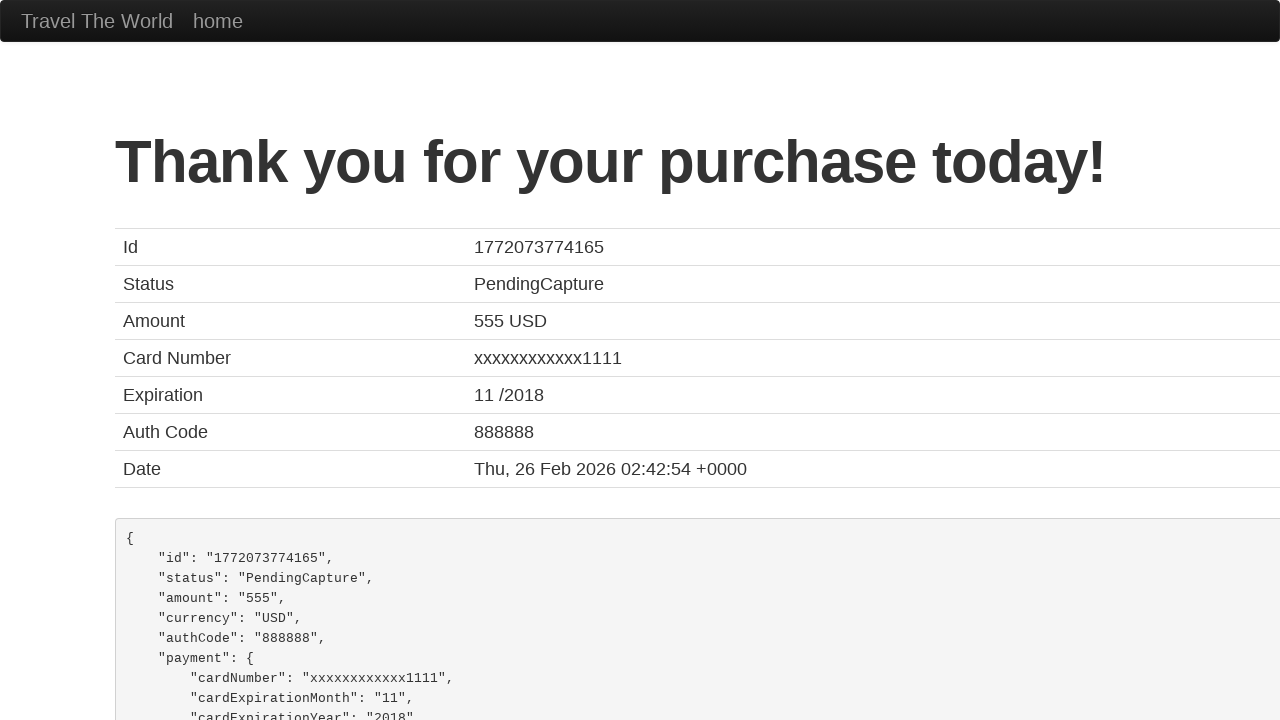

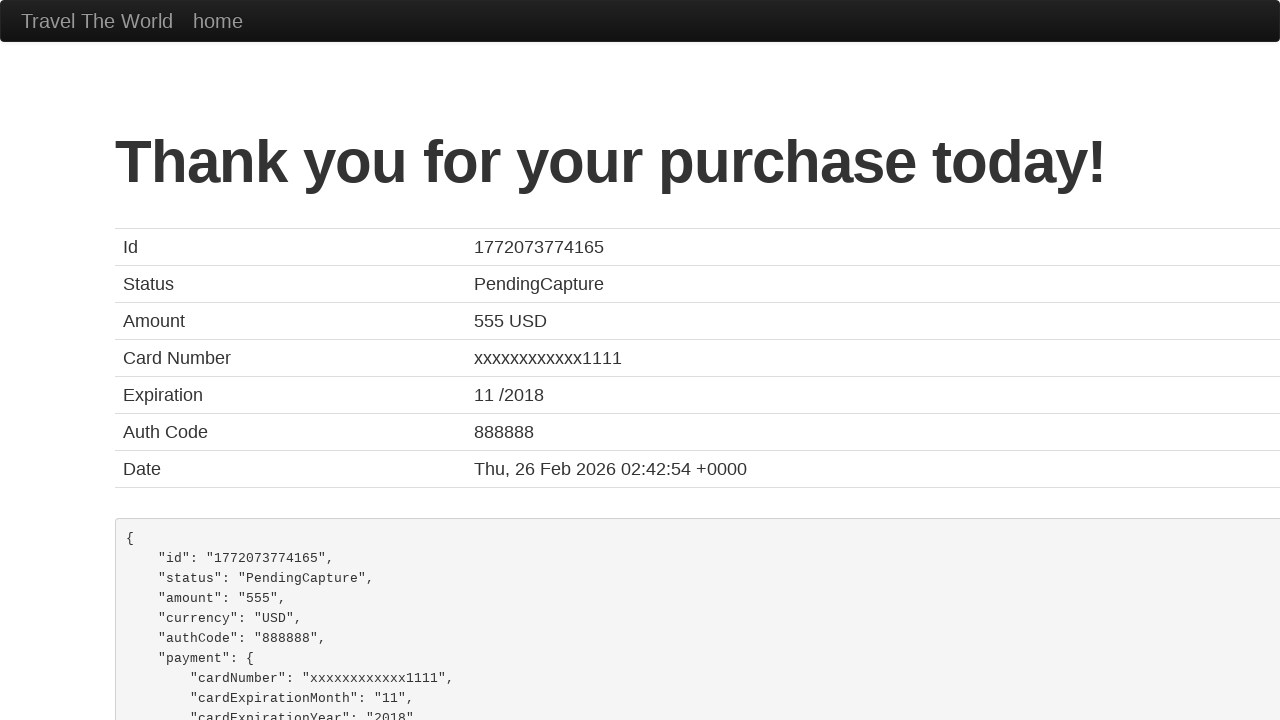